Navigates to Wise Quarter homepage and verifies that the page title contains "Wise Quarter"

Starting URL: https://www.wisequarter.com

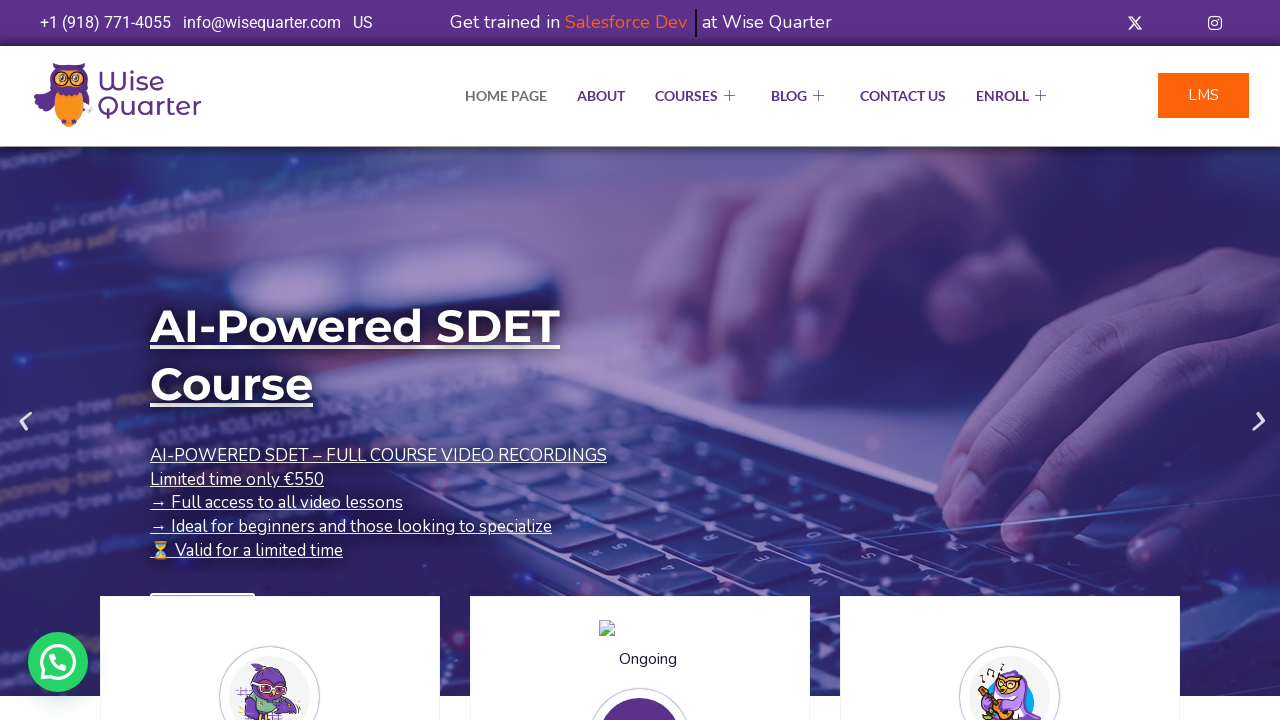

Waited for page to load (domcontentloaded state)
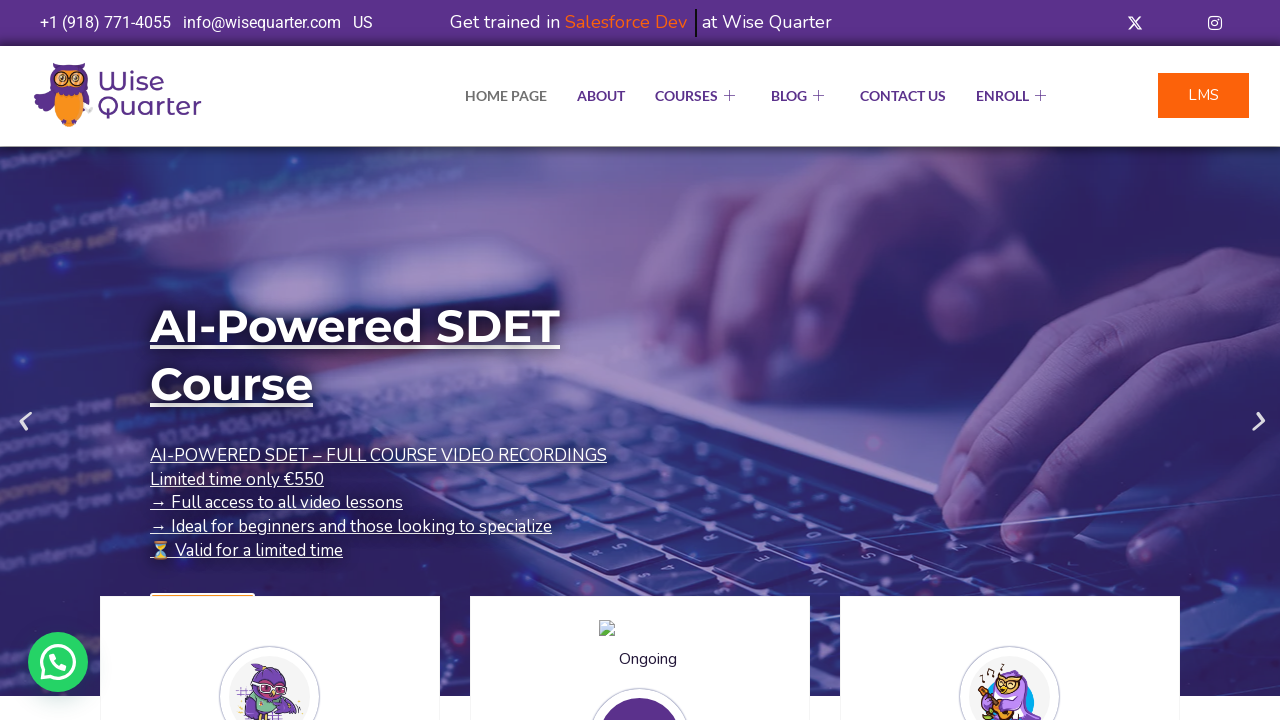

Retrieved page title
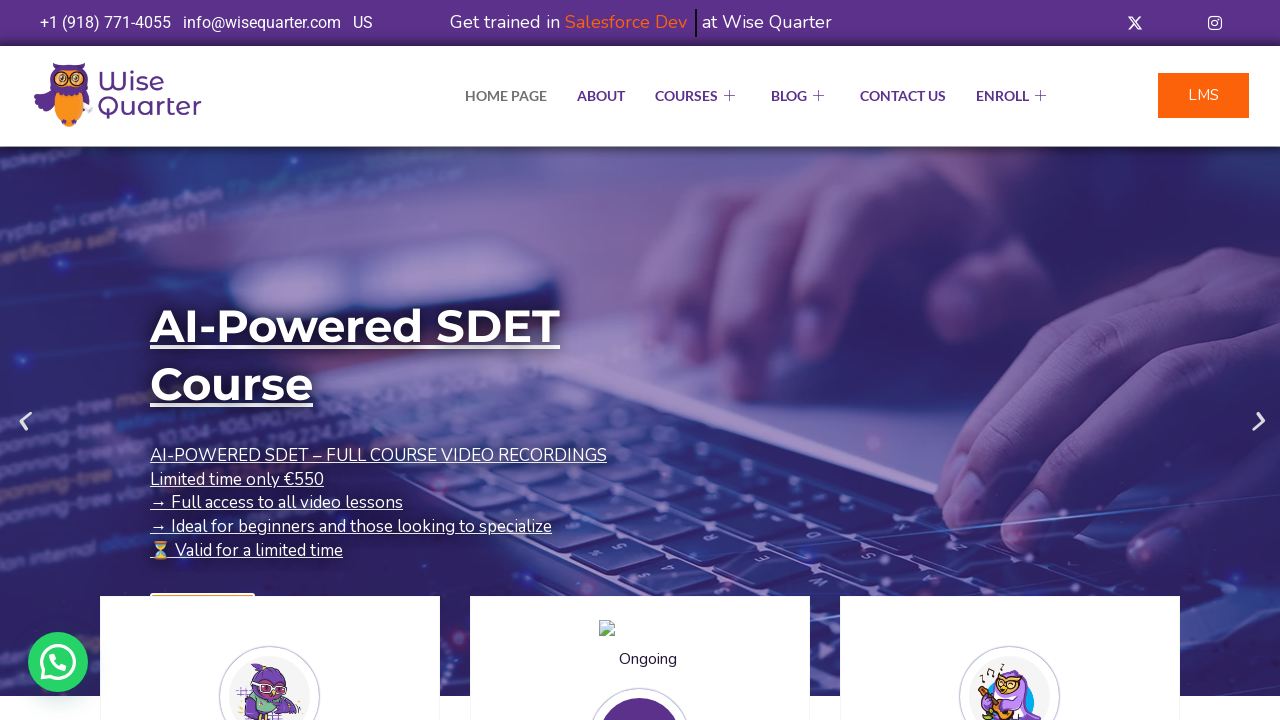

Verified that page title contains 'Wise Quarter'
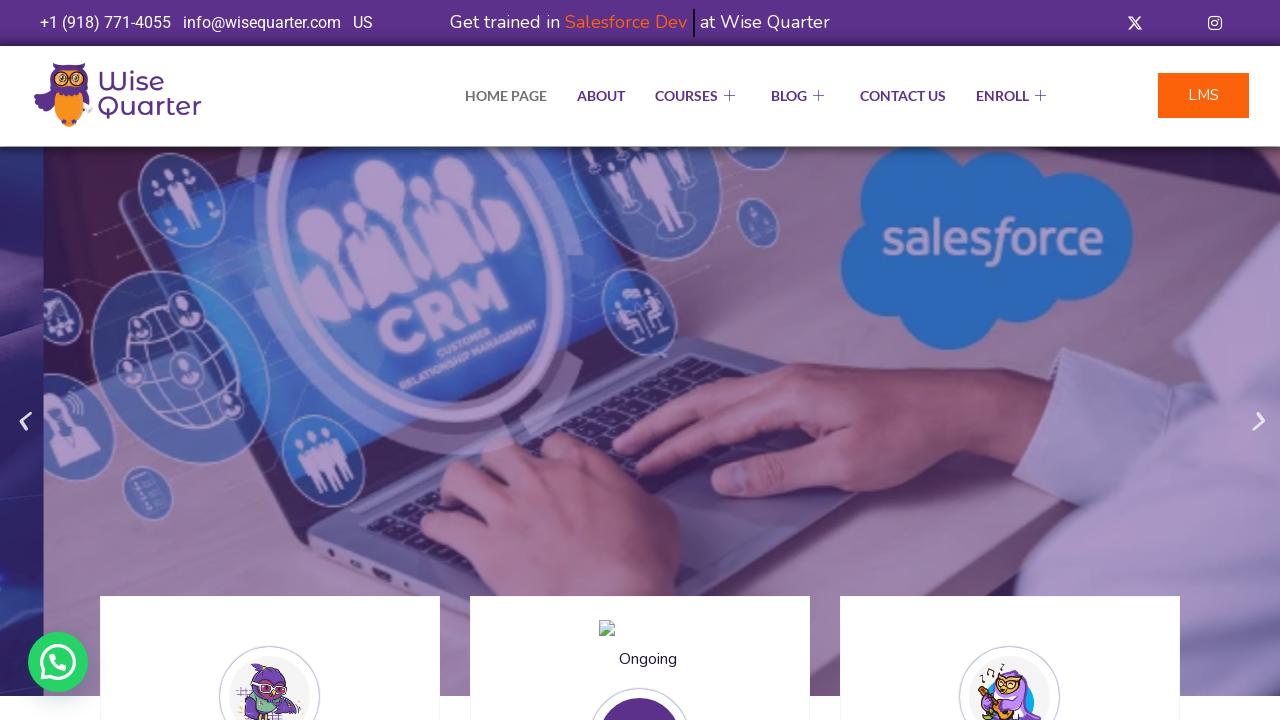

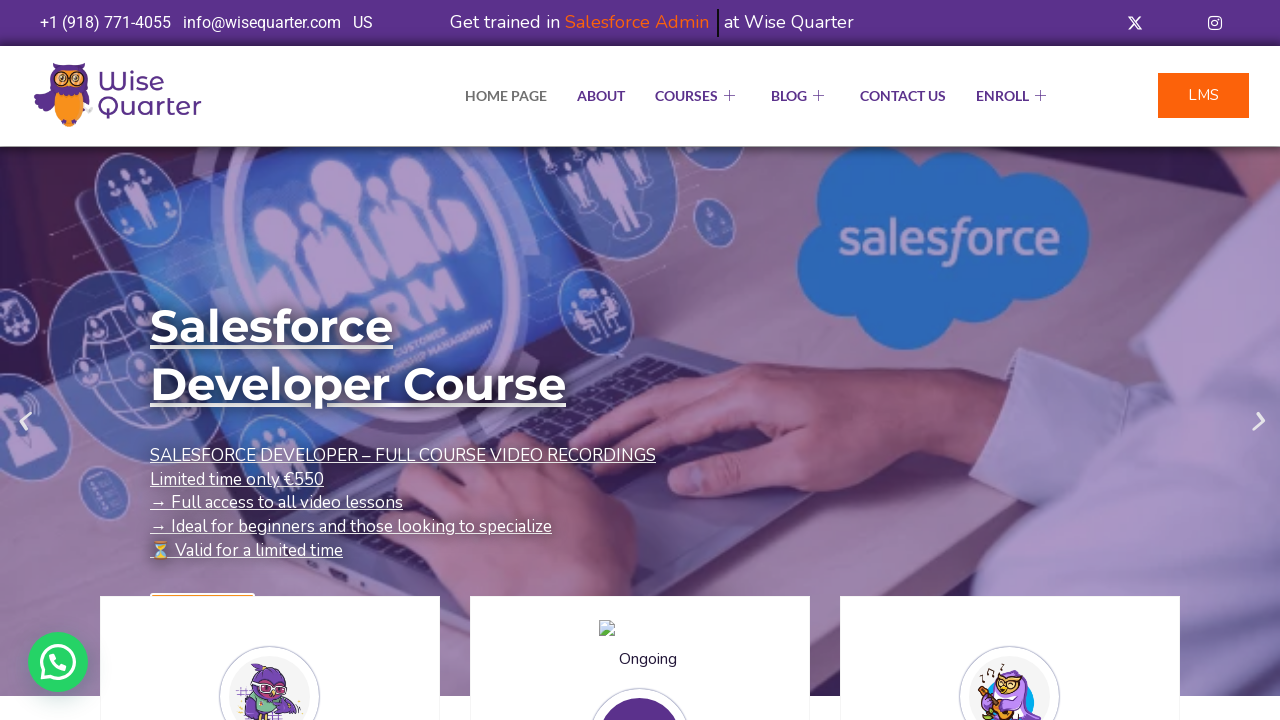